Tests mouse interaction actions including scrolling the page, hovering over a mouse hover element, and performing a right-click context menu action on a "Reload" link.

Starting URL: https://rahulshettyacademy.com/AutomationPractice/

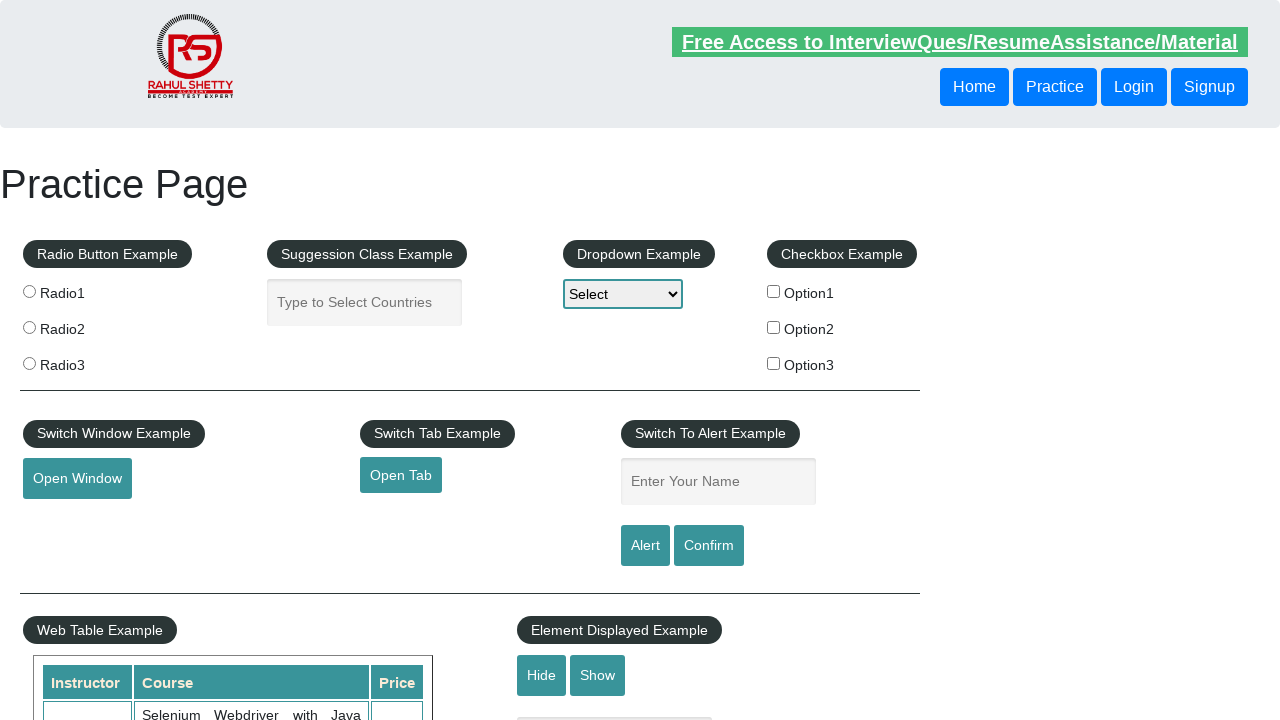

Scrolled page down by 1000 pixels in x and y directions
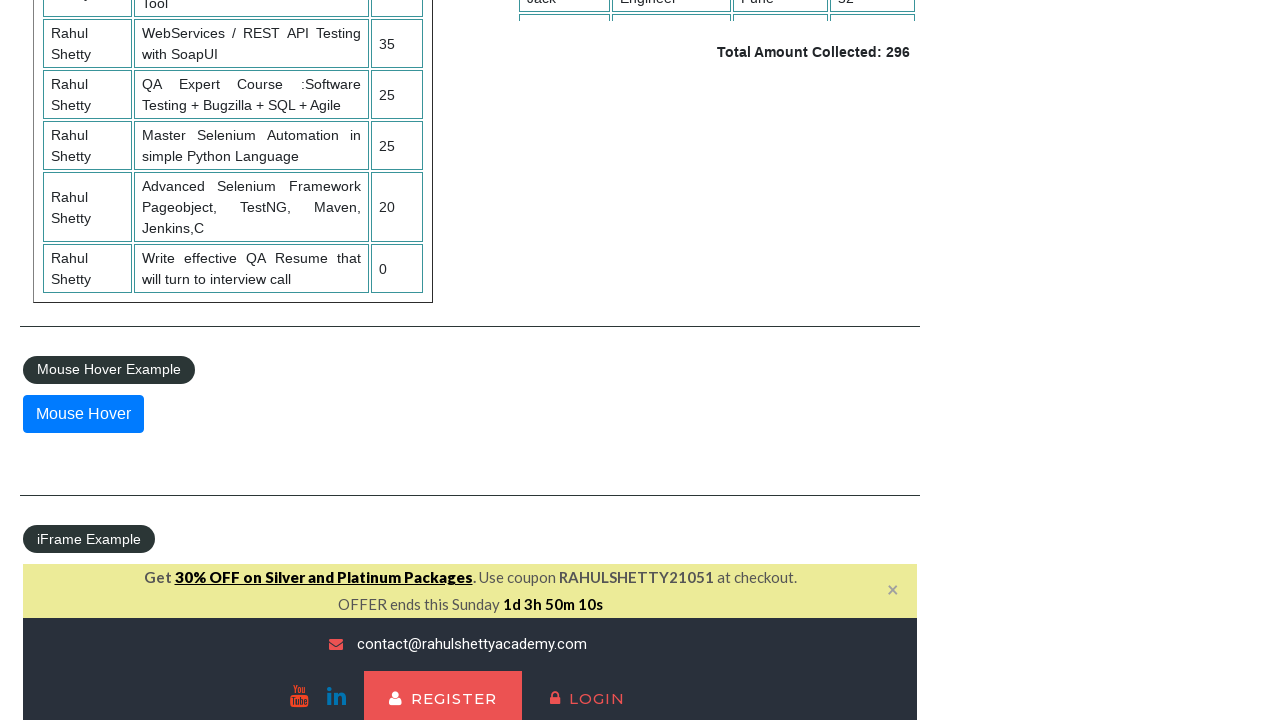

Waited 1000ms for scroll to complete
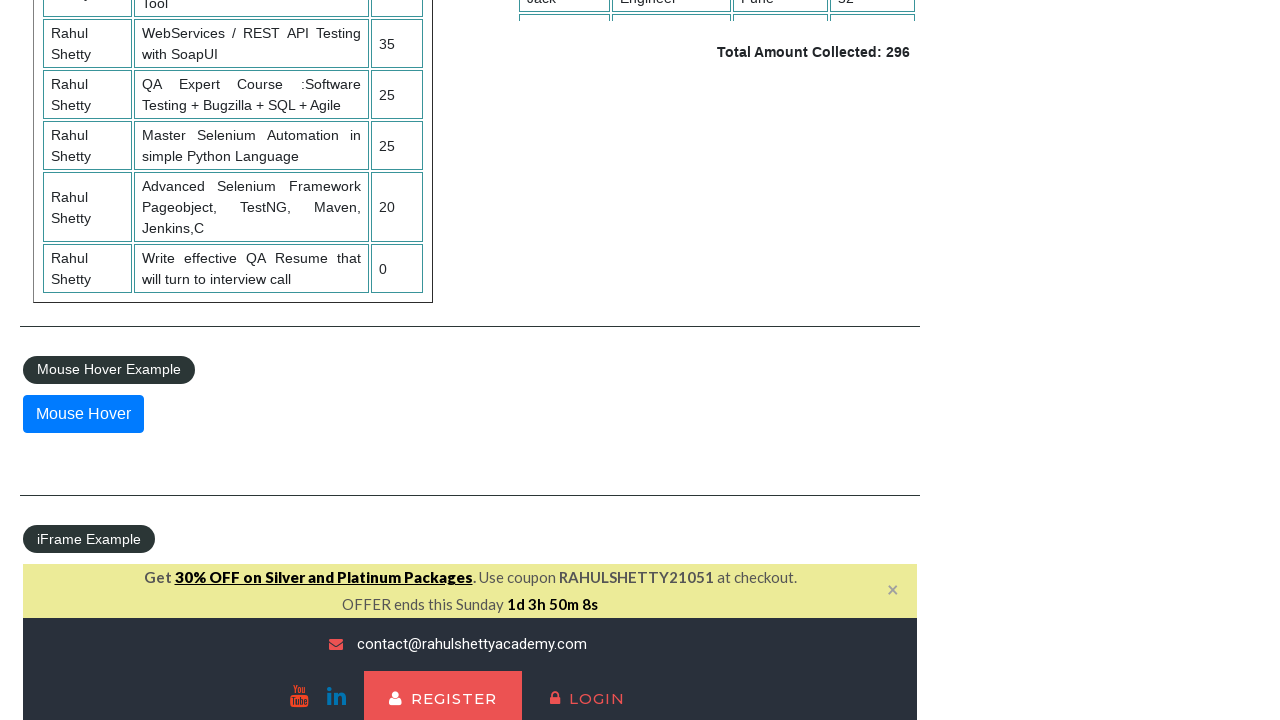

Hovered over mouse hover element to reveal dropdown at (83, 414) on #mousehover
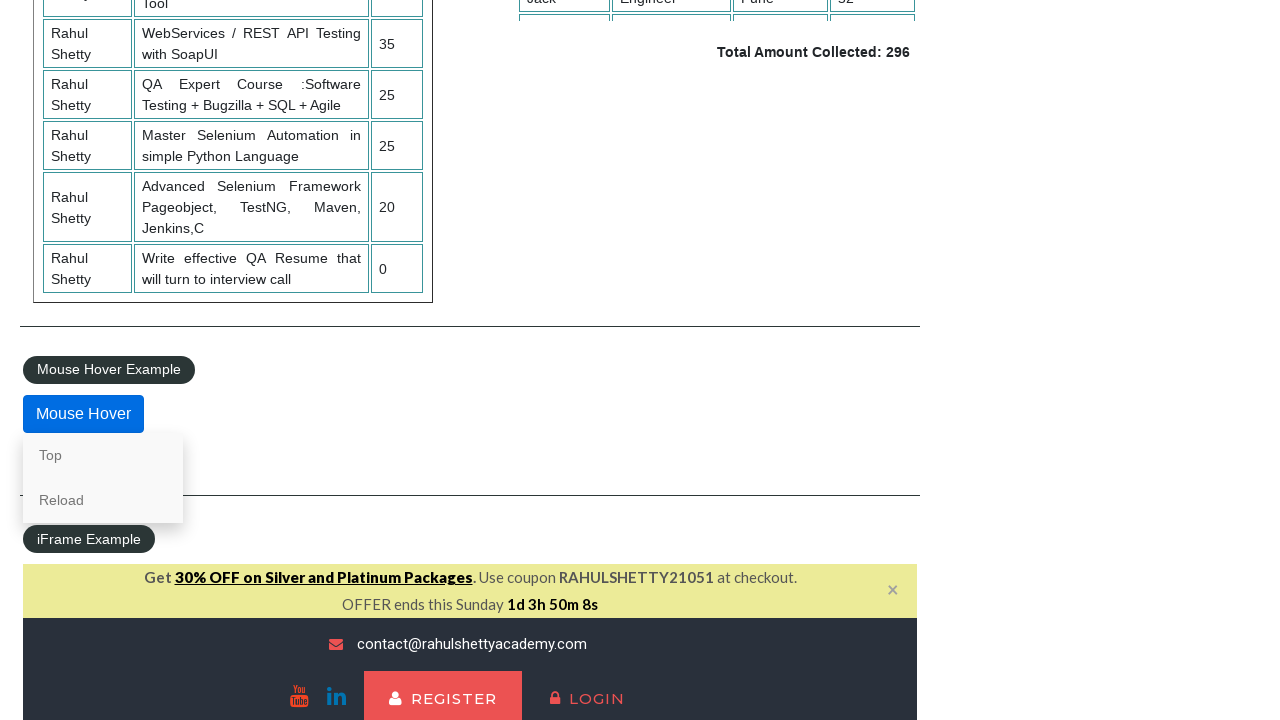

Waited 500ms for dropdown menu to appear
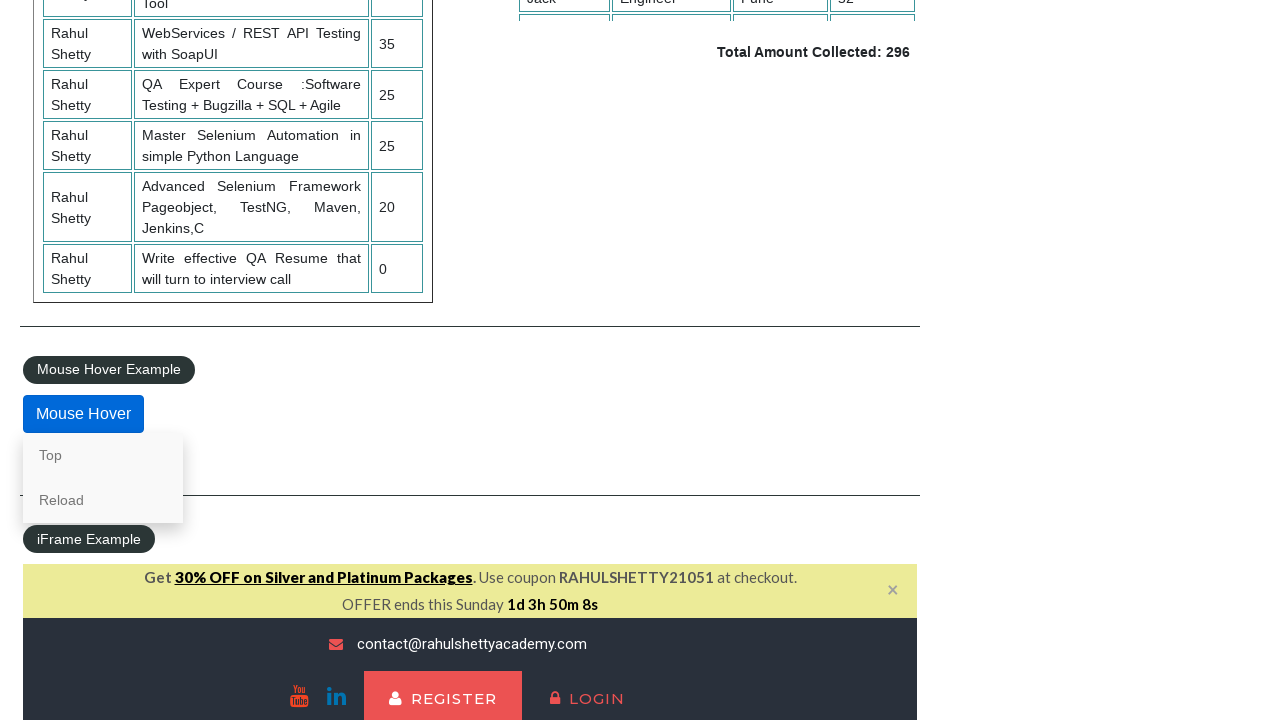

Right-clicked on the Reload link to open context menu at (103, 500) on internal:text="Reload"s
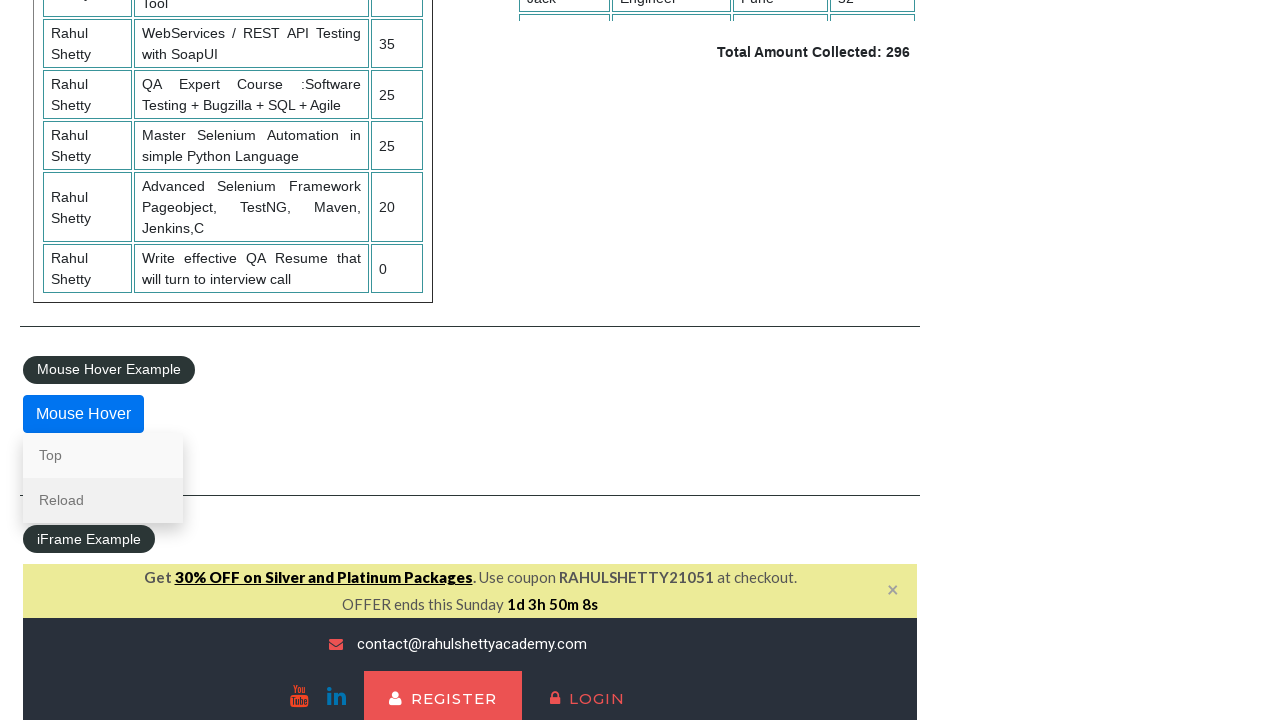

Clicked the Reload link at (103, 500) on internal:text="Reload"s
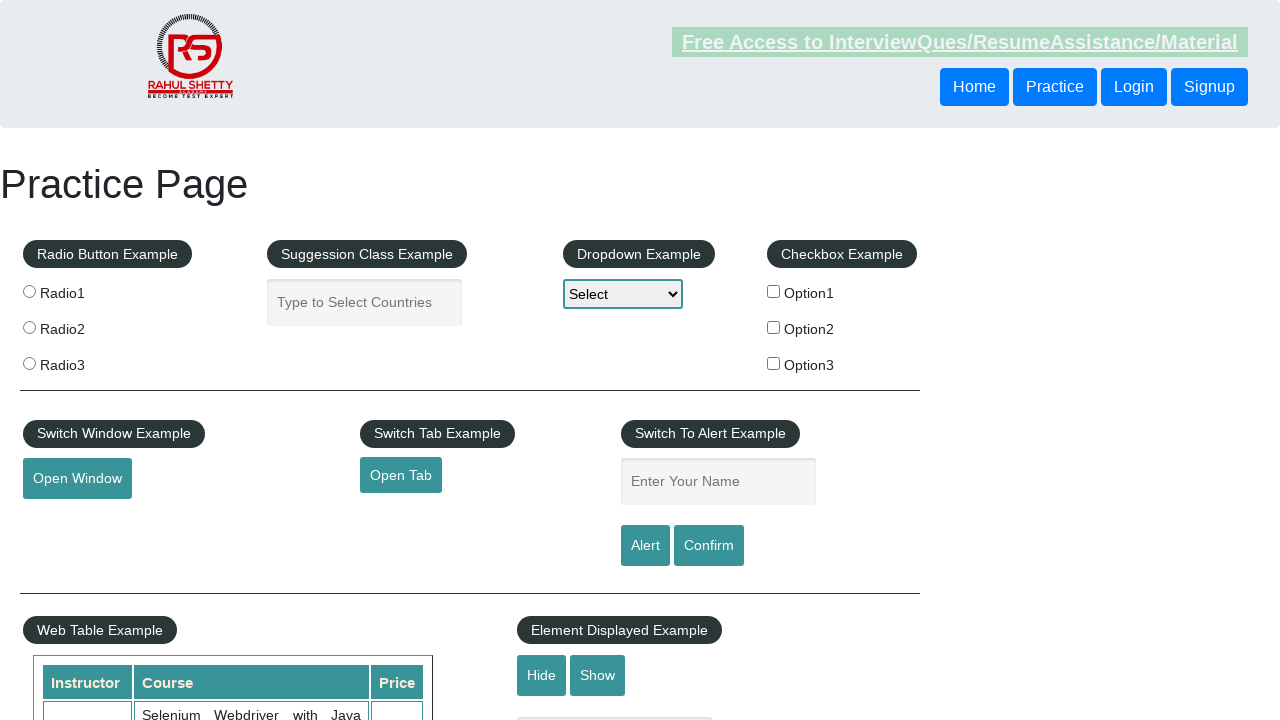

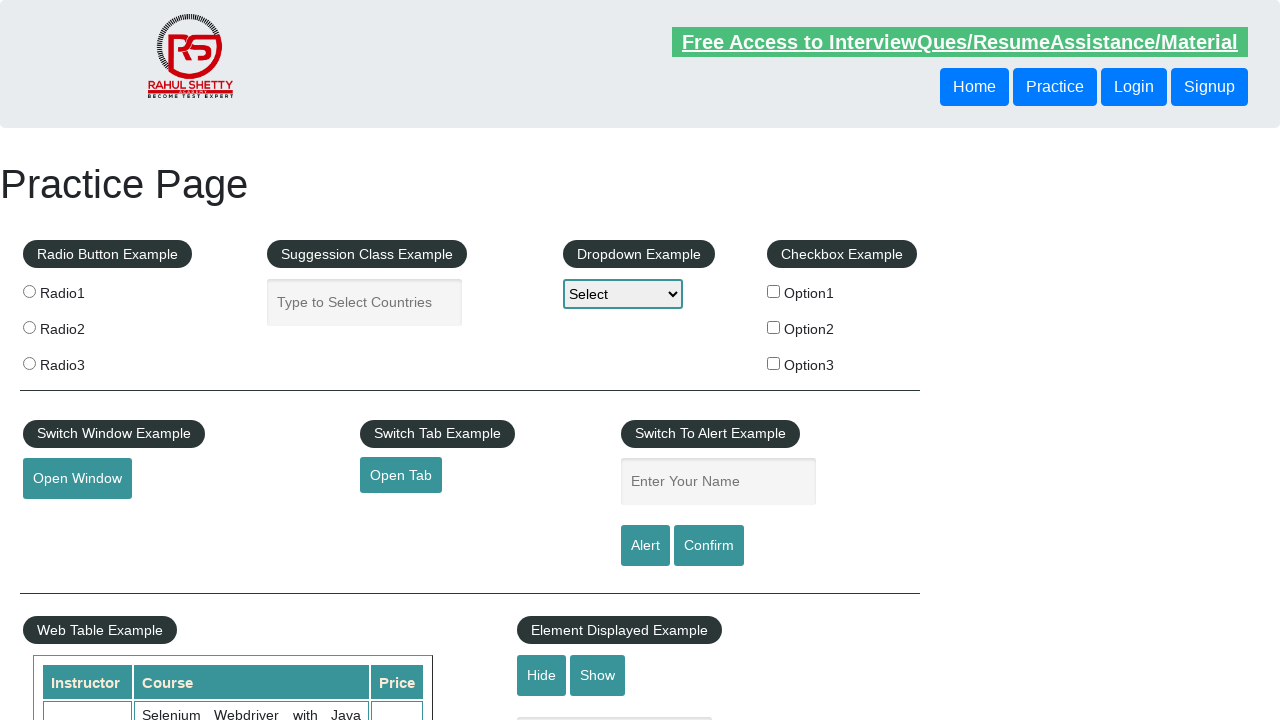